Navigates to Purplle beauty brand listing page and verifies the page loads successfully

Starting URL: https://www.purplle.com/brand

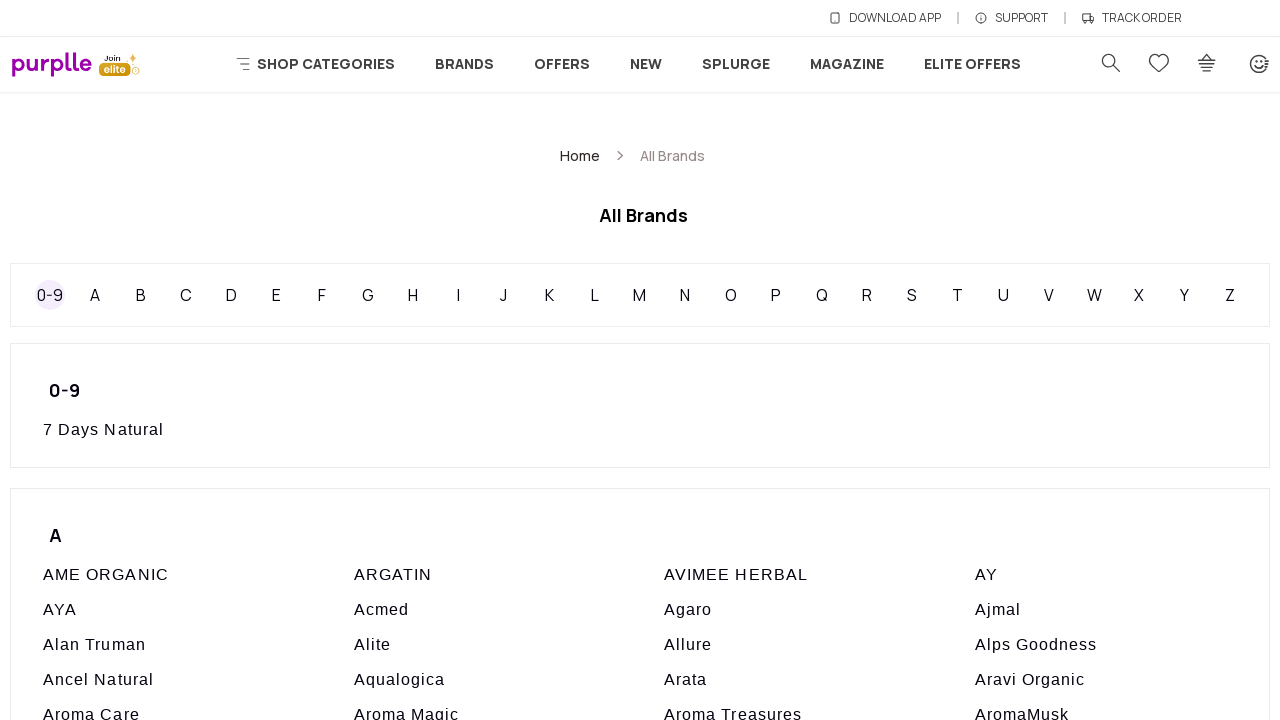

Waited for Purplle brand page DOM to load
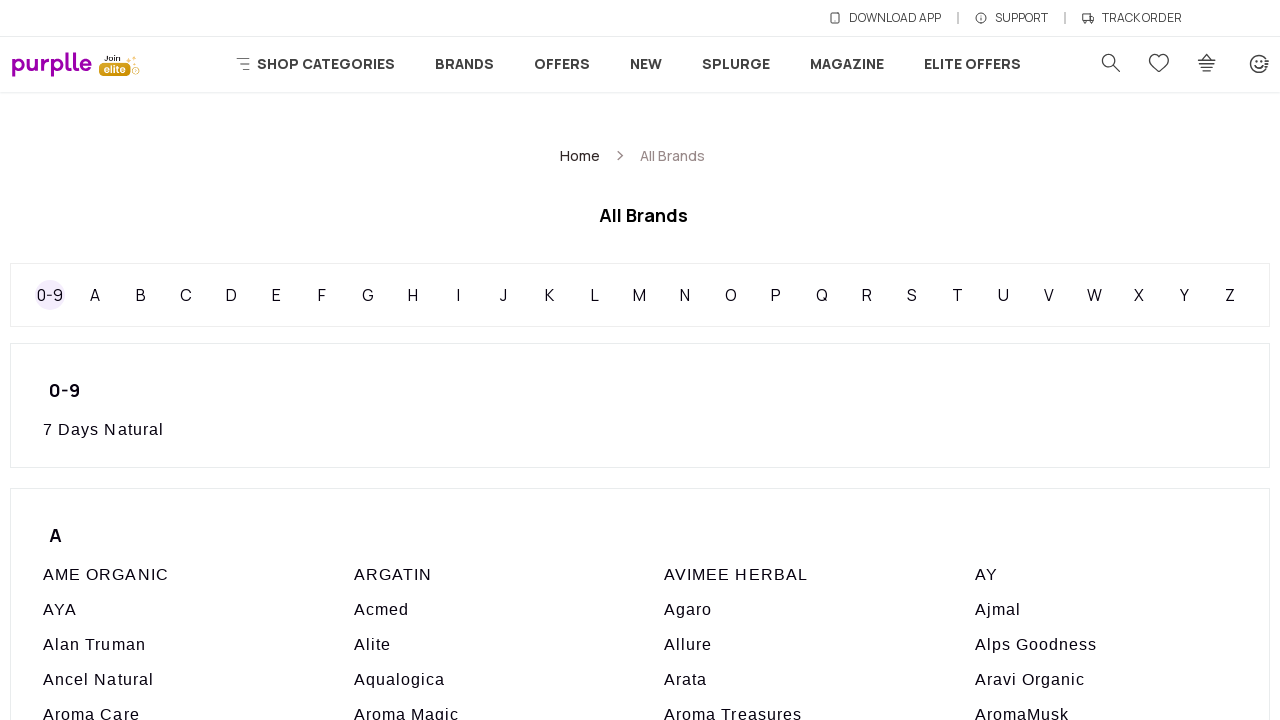

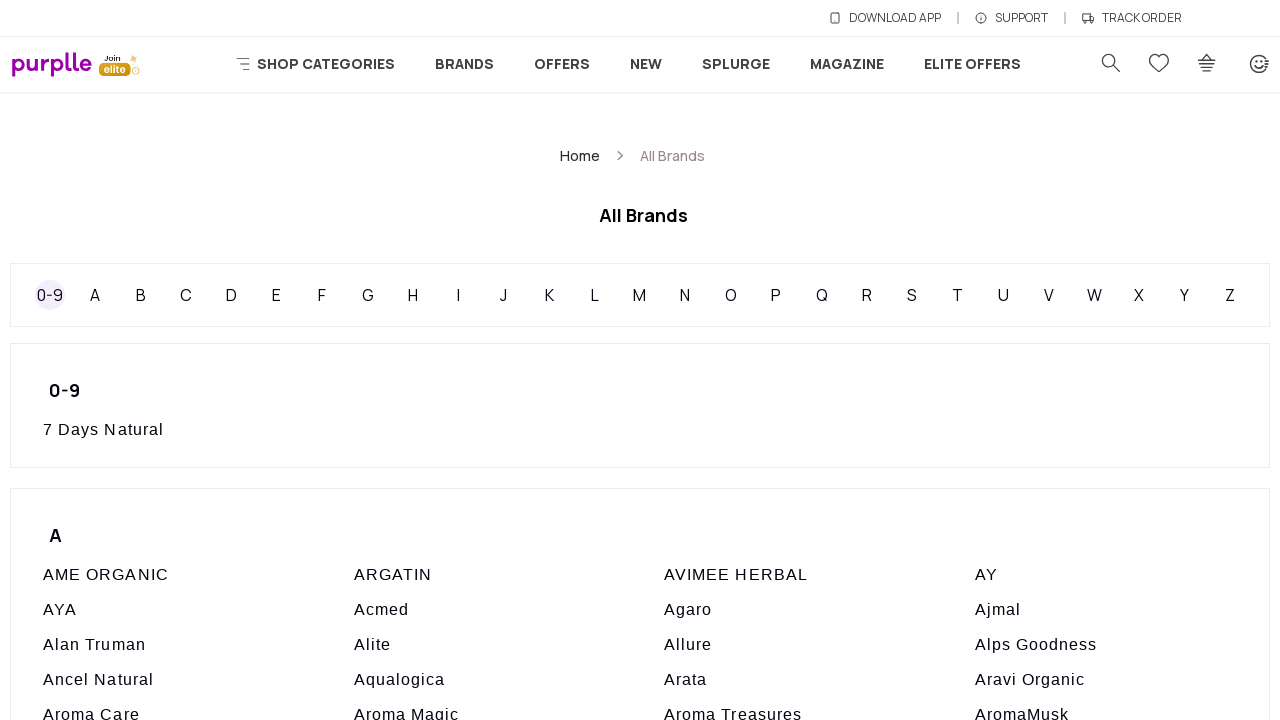